Tests key press functionality by pressing a keyboard key and verifying the website displays the correct information about which key was pressed

Starting URL: https://the-internet.herokuapp.com/key_presses

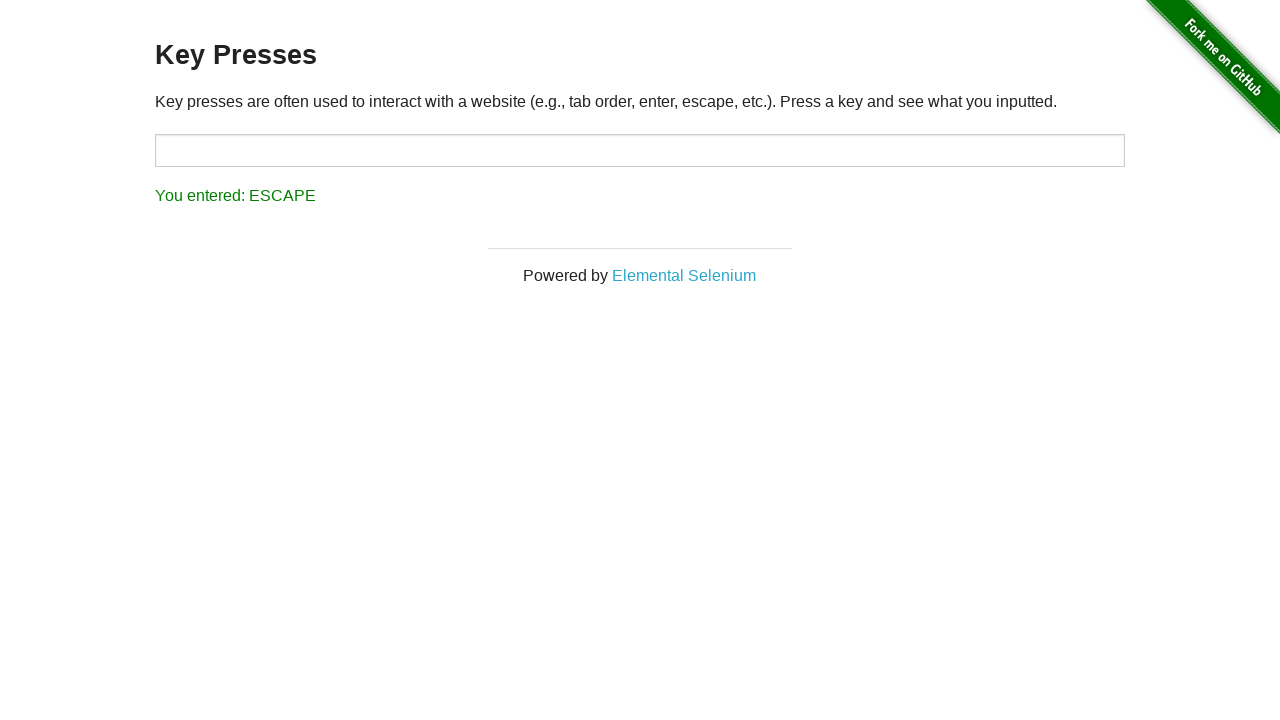

Waited for page to load (domcontentloaded)
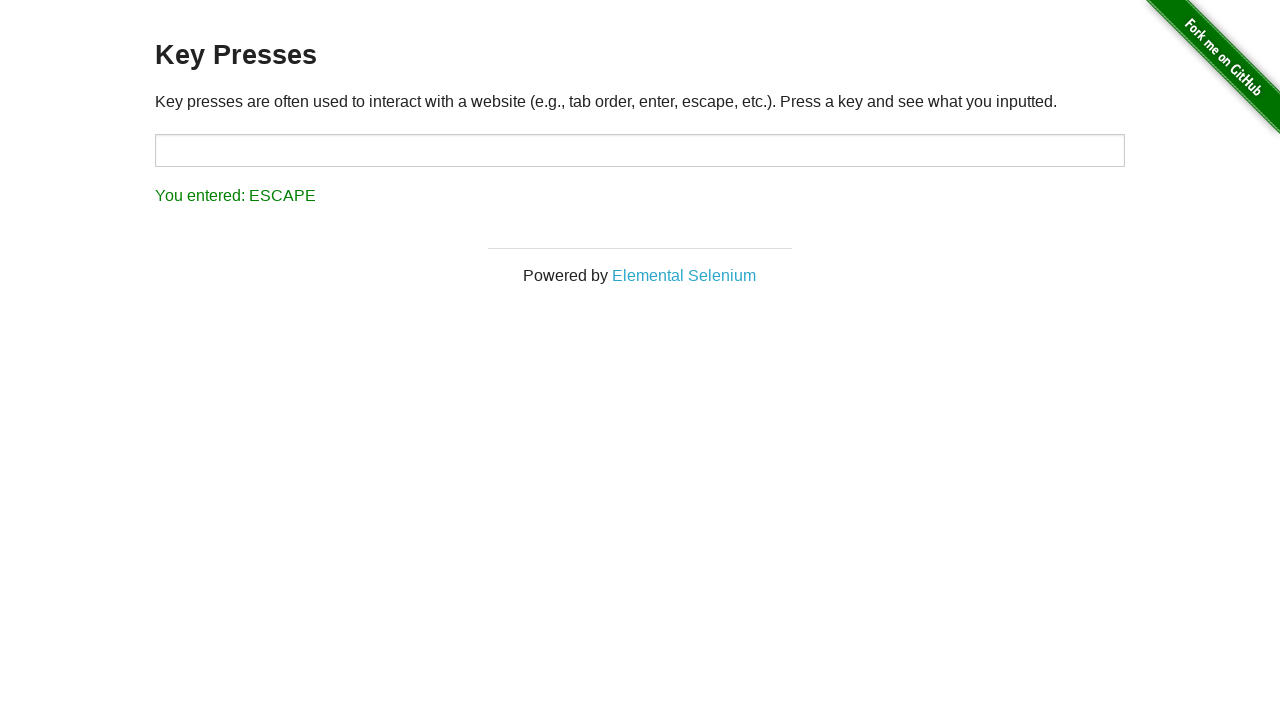

Pressed keyboard key 'Q'
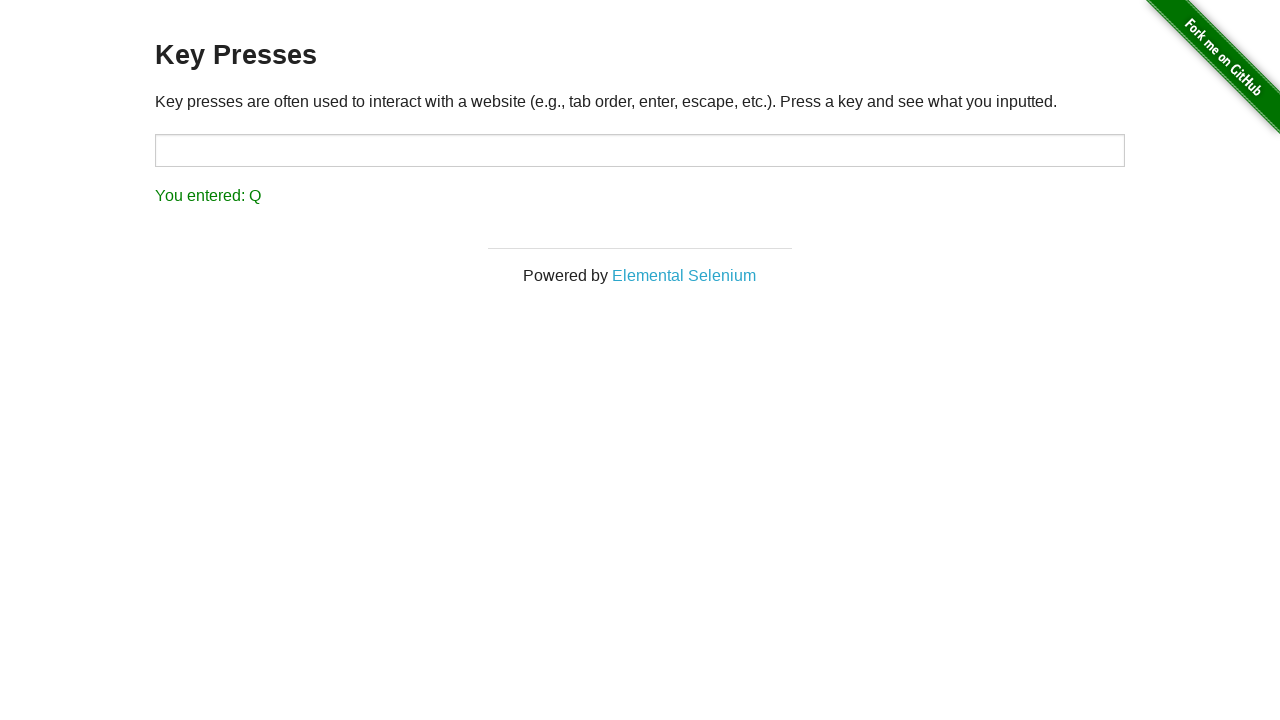

Waited for result element to appear
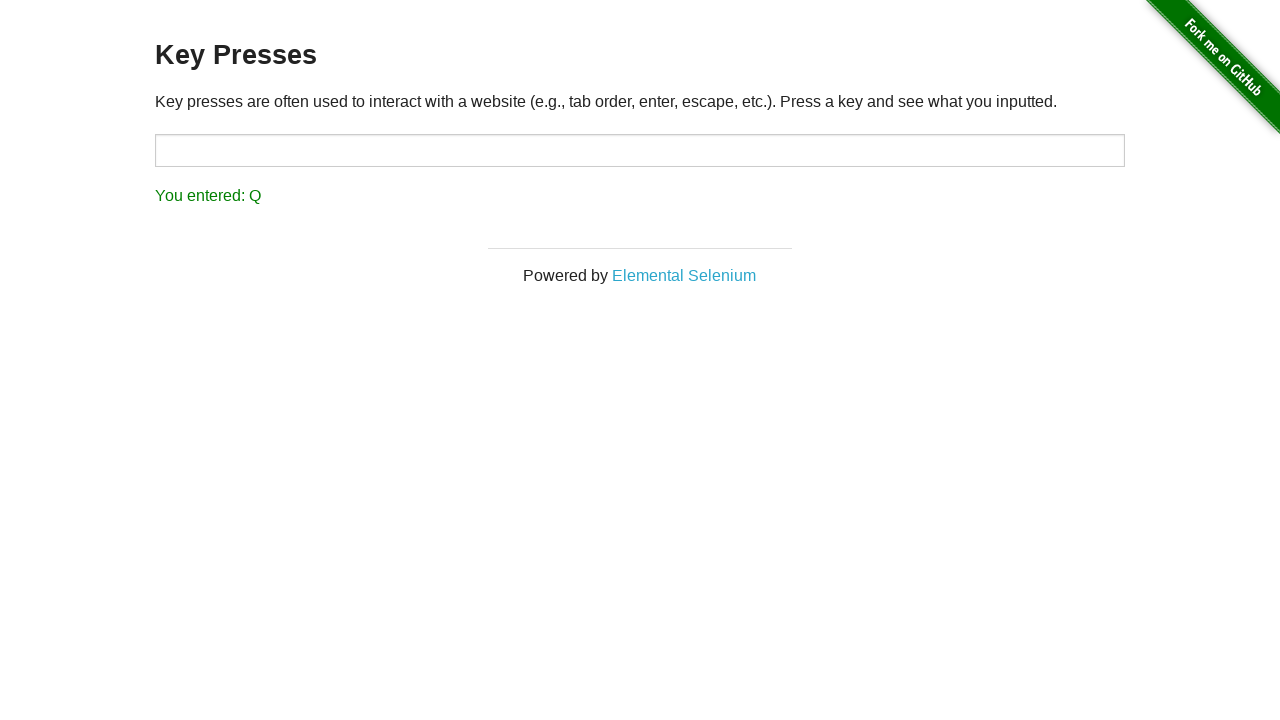

Retrieved text content from result element
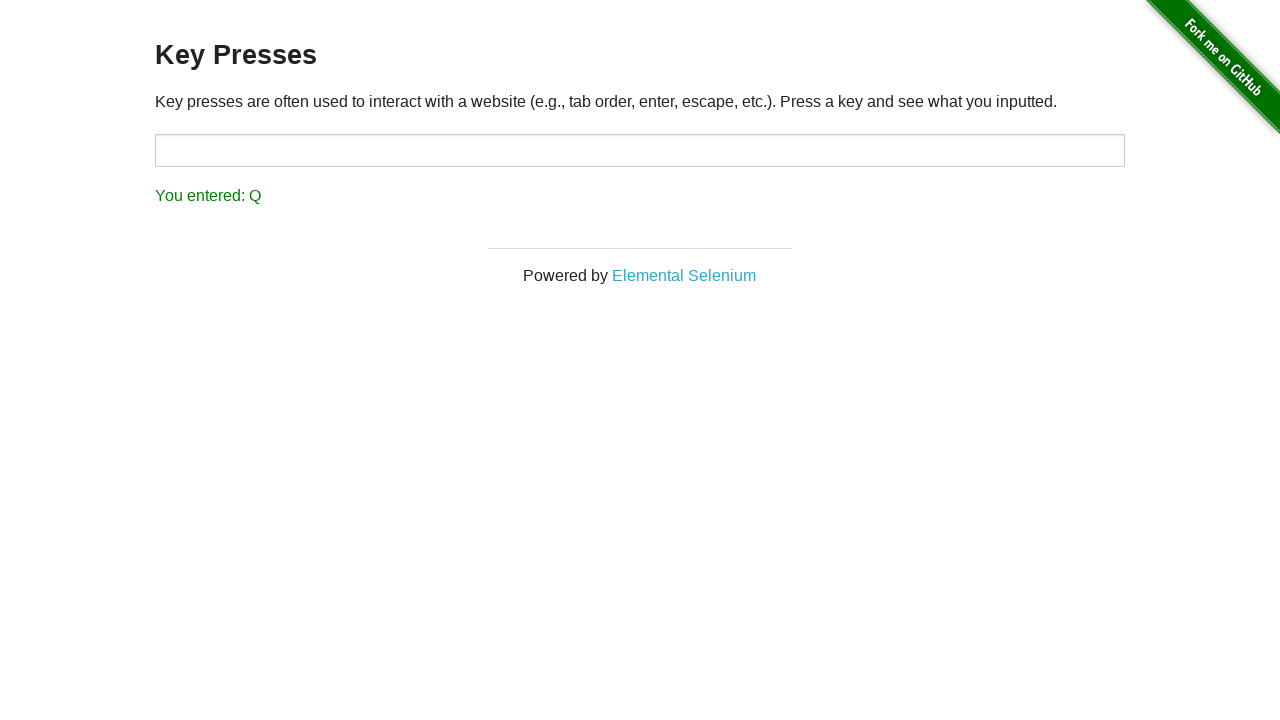

Verified that result contains 'You entered: Q'
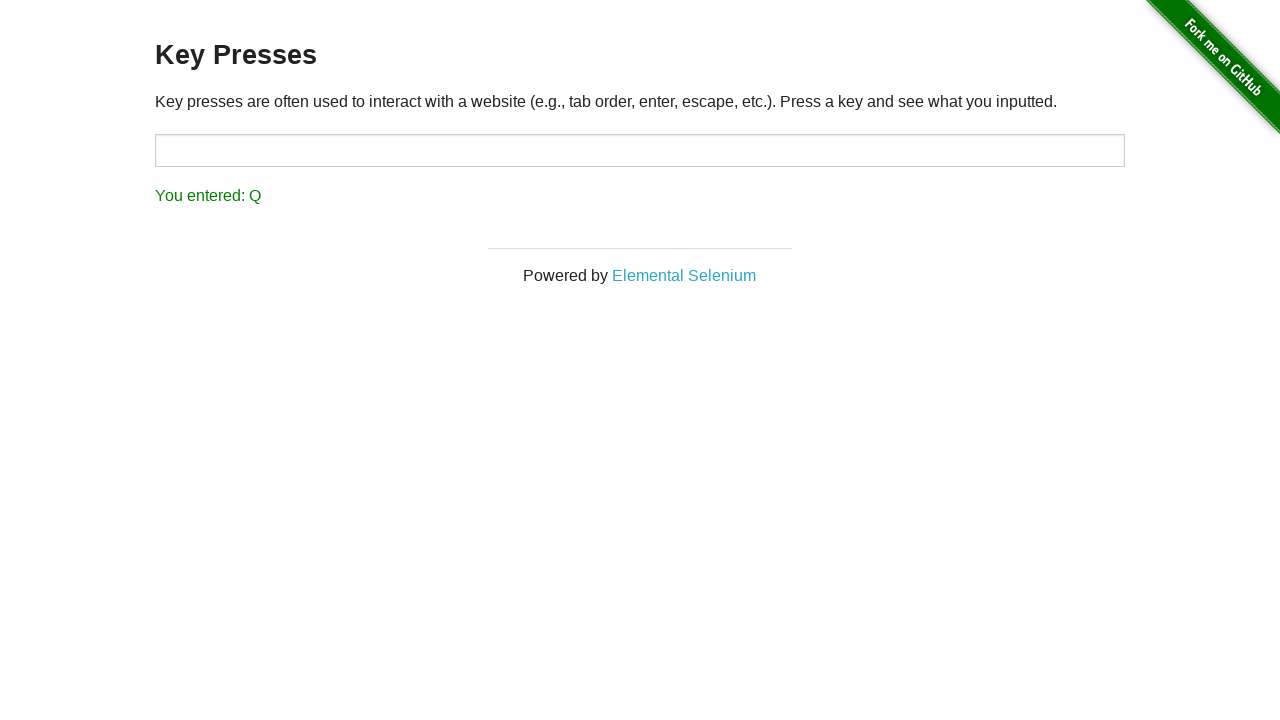

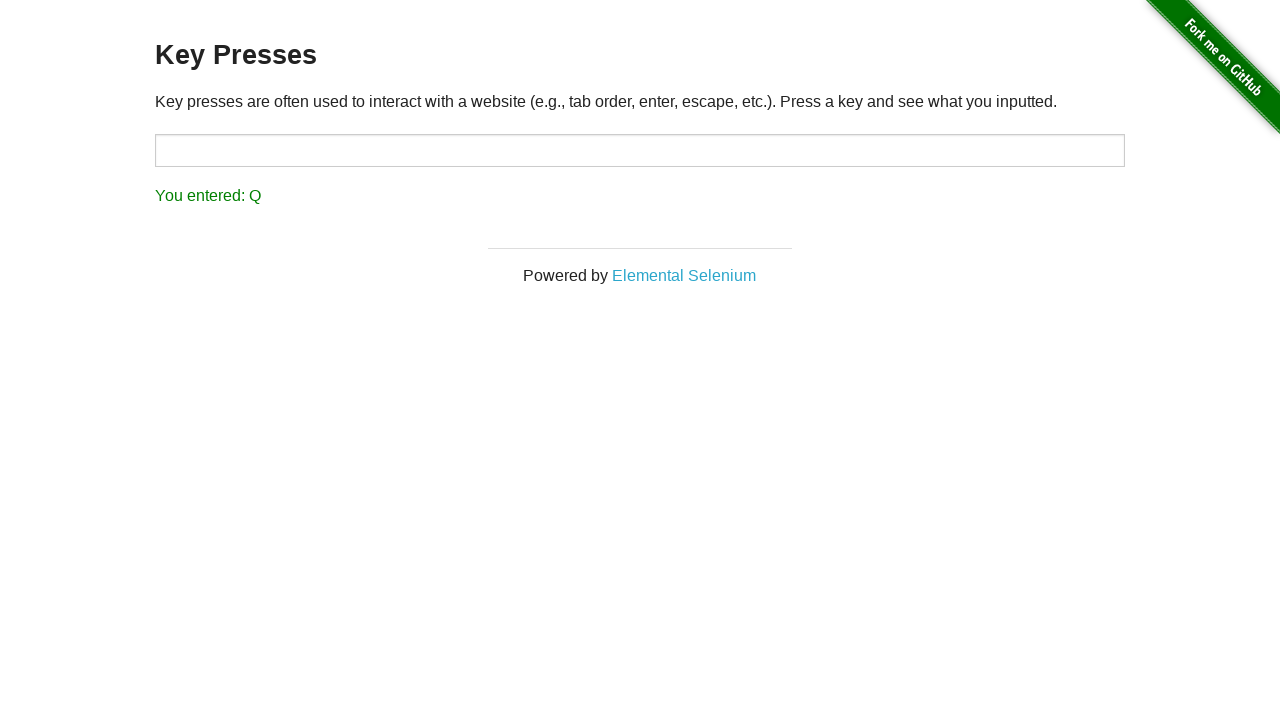